Tests dynamic content loading by clicking a start button and waiting for a "Hello World!" message to appear

Starting URL: https://the-internet.herokuapp.com/dynamic_loading/2

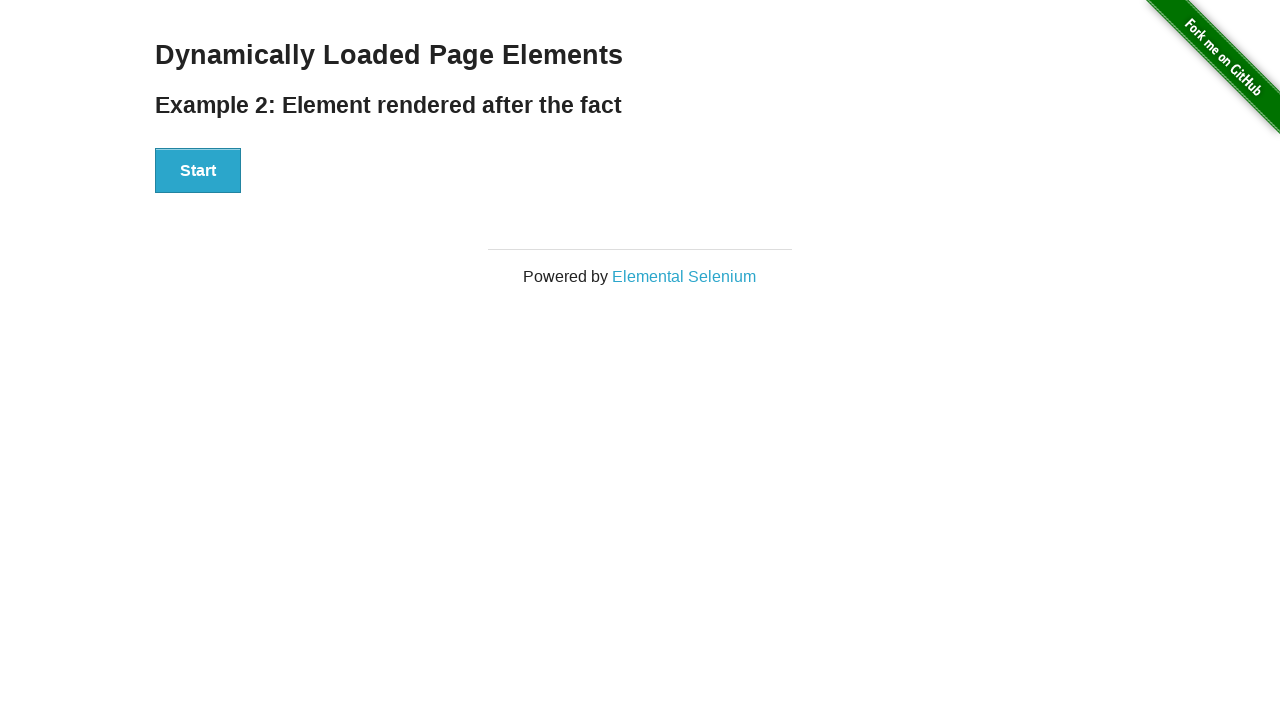

Clicked the start button to trigger dynamic content loading at (198, 171) on div#start > button
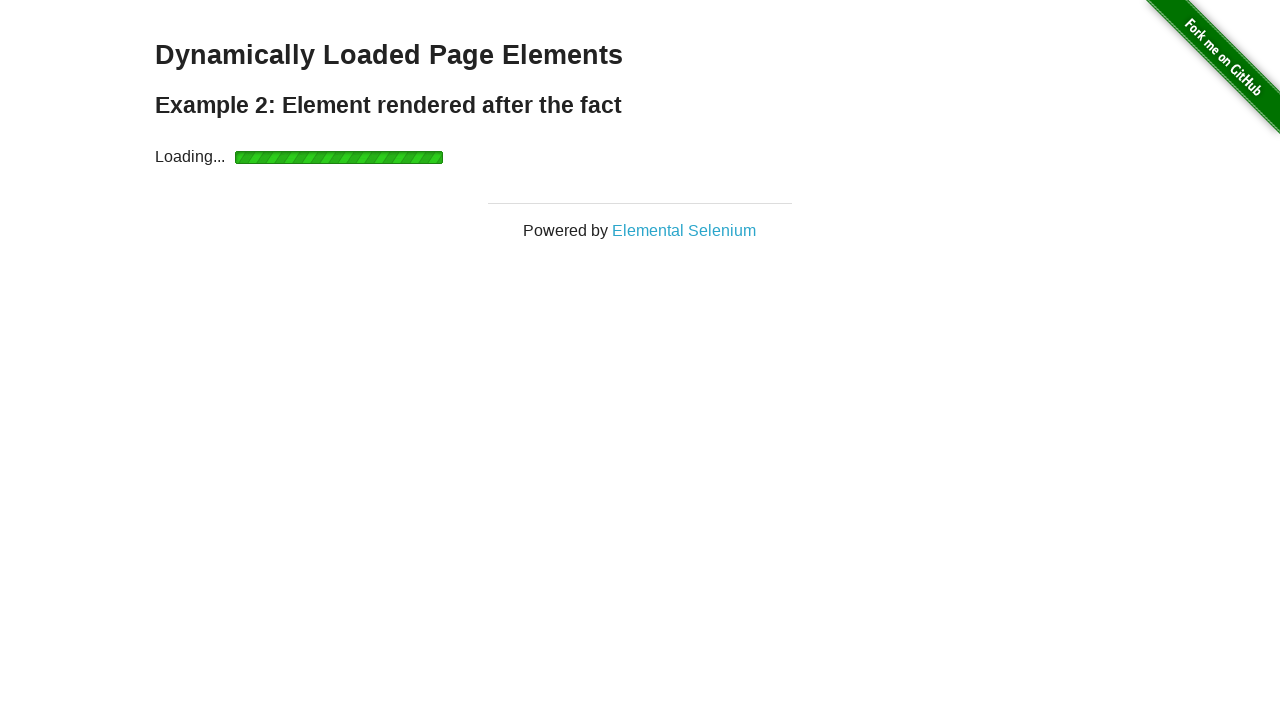

Waited for 'Hello World!' message to appear
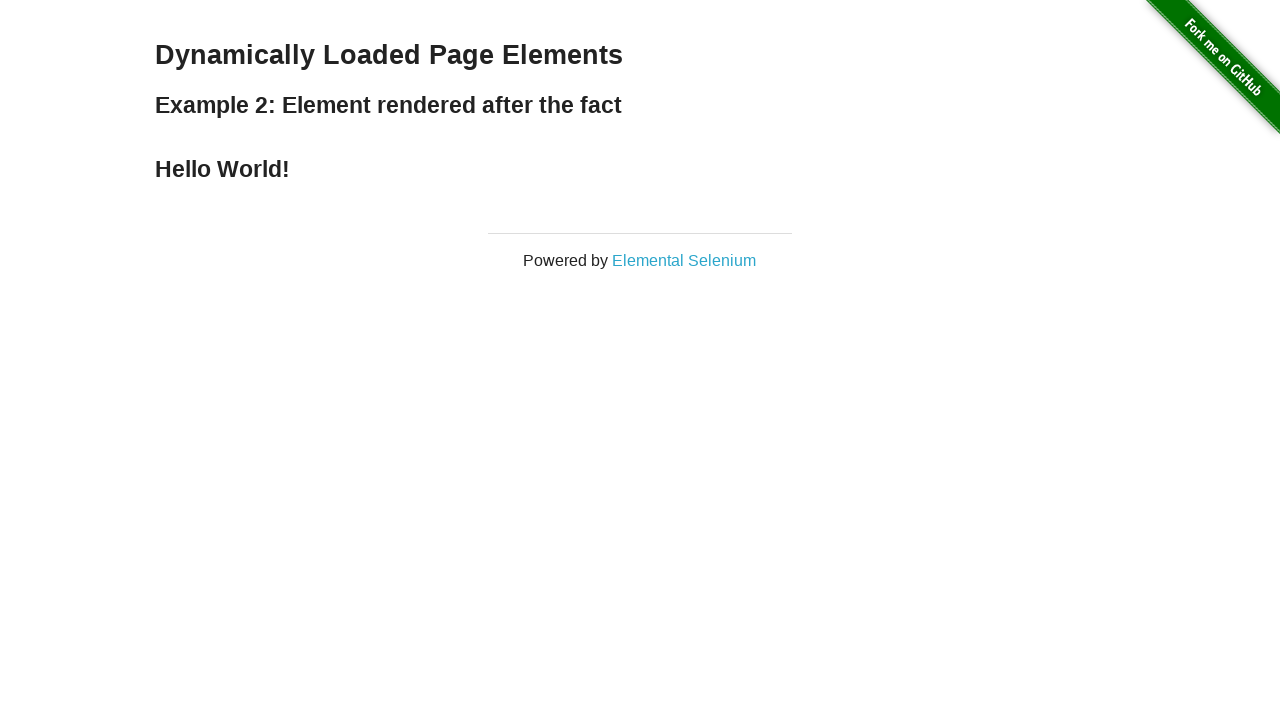

Verified 'Hello World!' message is displayed
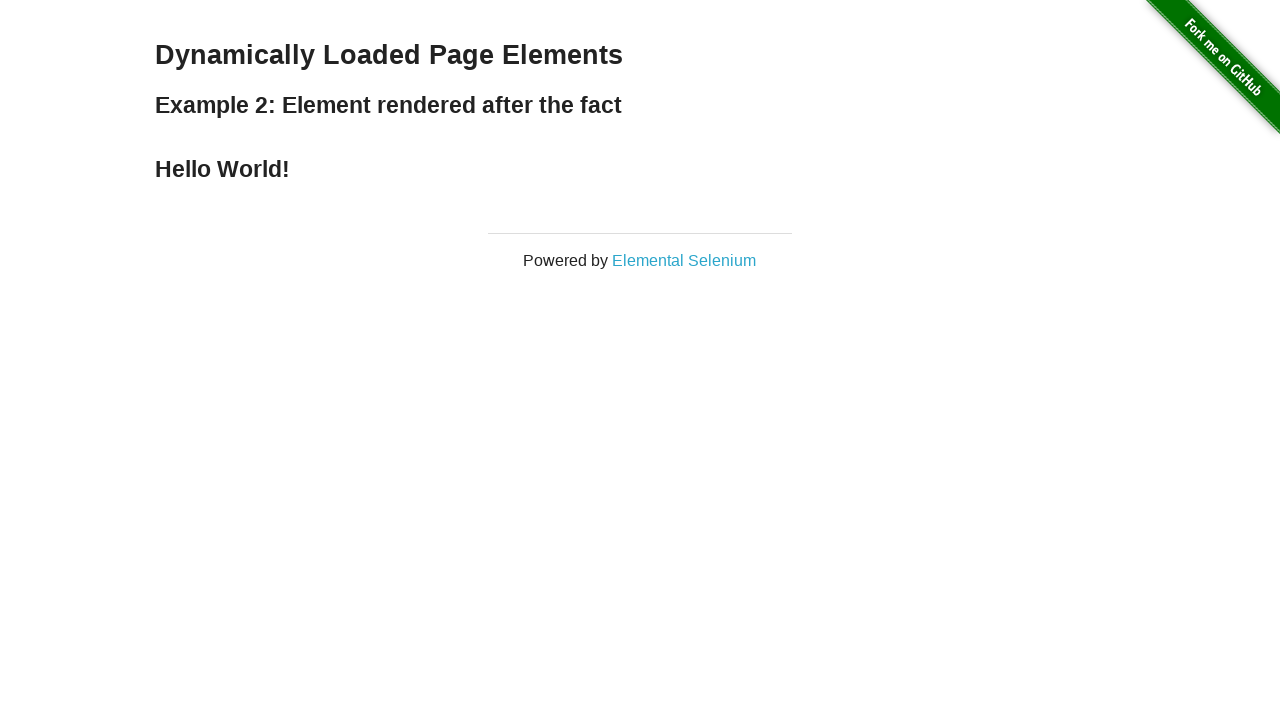

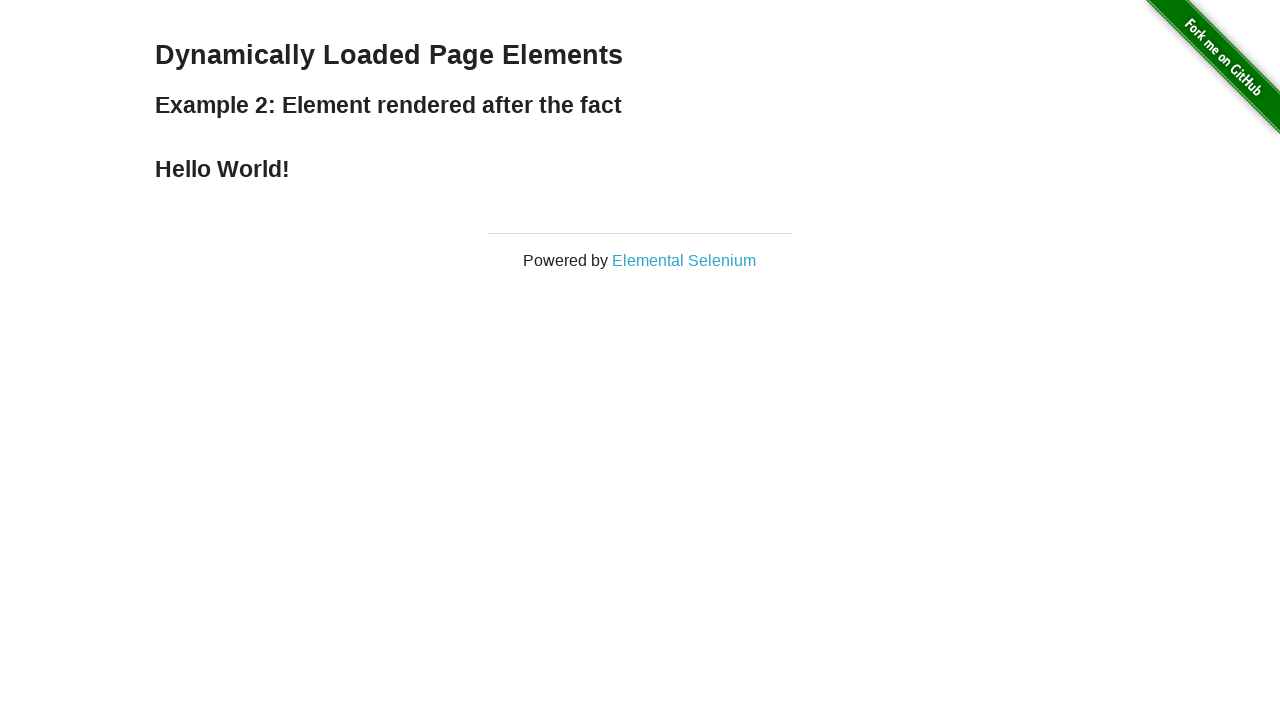